Tests the search functionality on Ask Dr. Universe website by opening the search widget, entering a search query, and verifying search results appear

Starting URL: https://askdruniverse.wsu.edu/

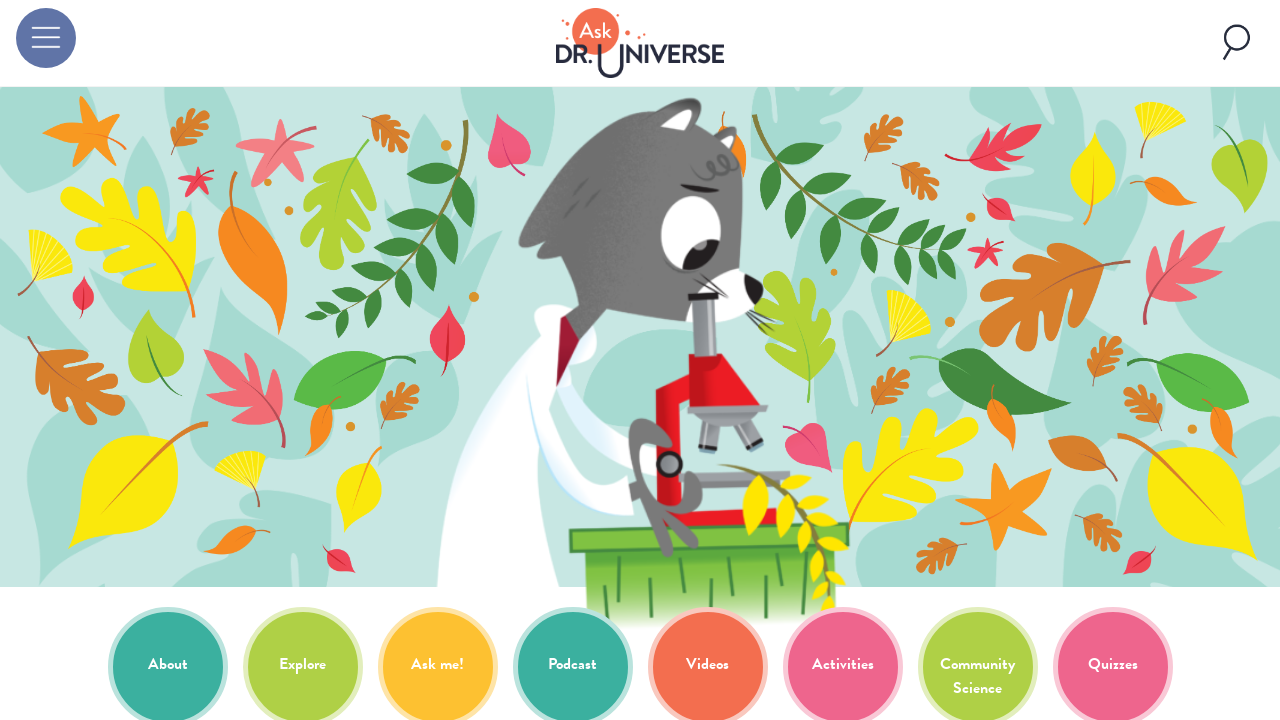

Clicked to open search widget at (1234, 43) on #site-header-widgets-open
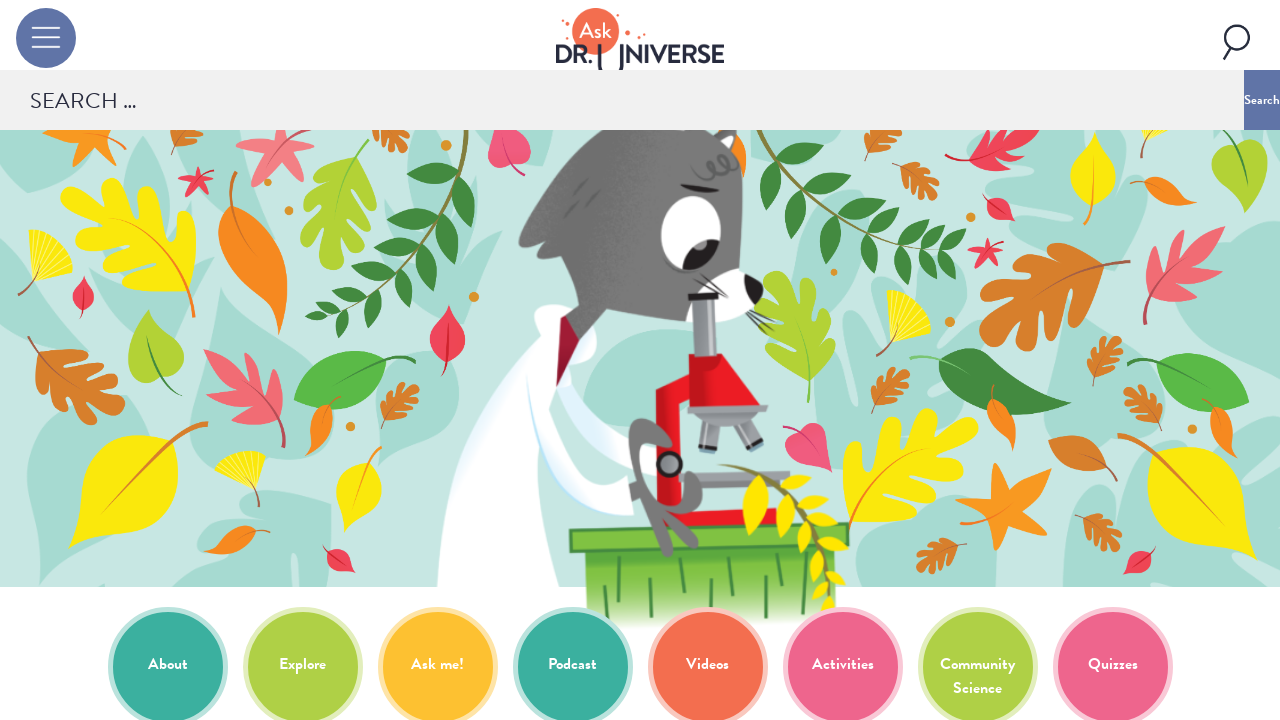

Search input field became visible
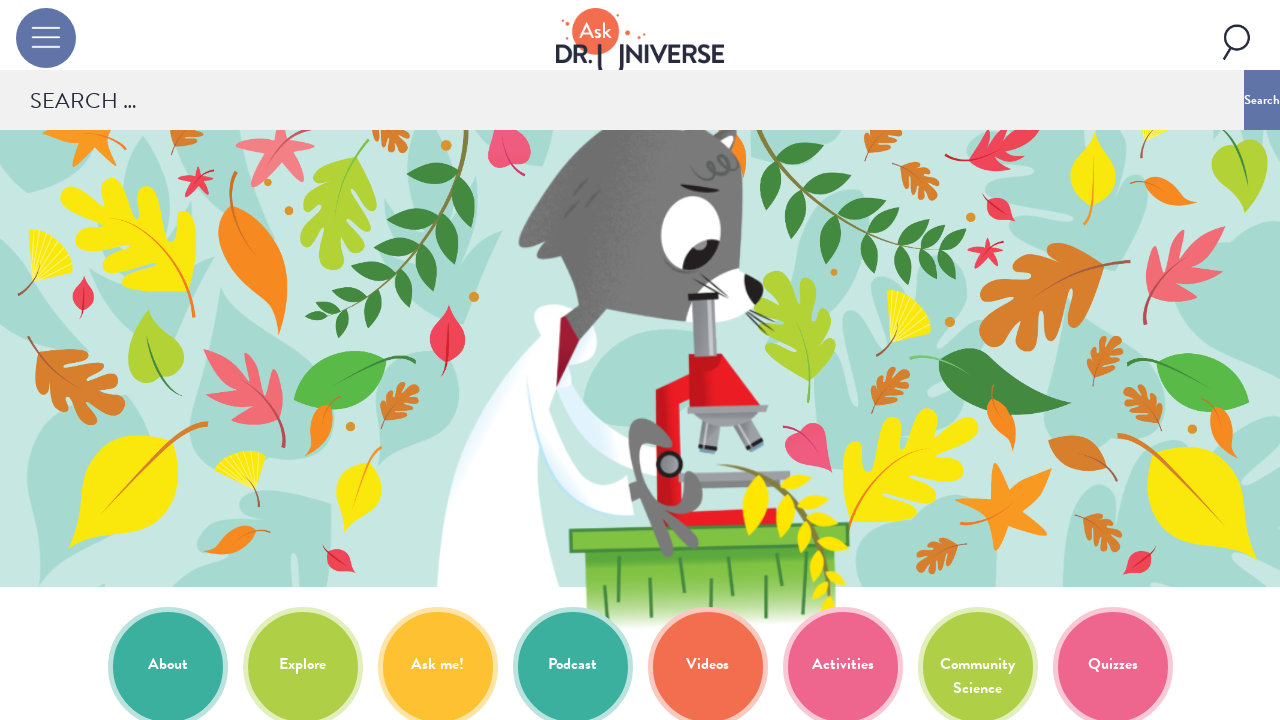

Entered search query 'science experiments' on input[name='s']
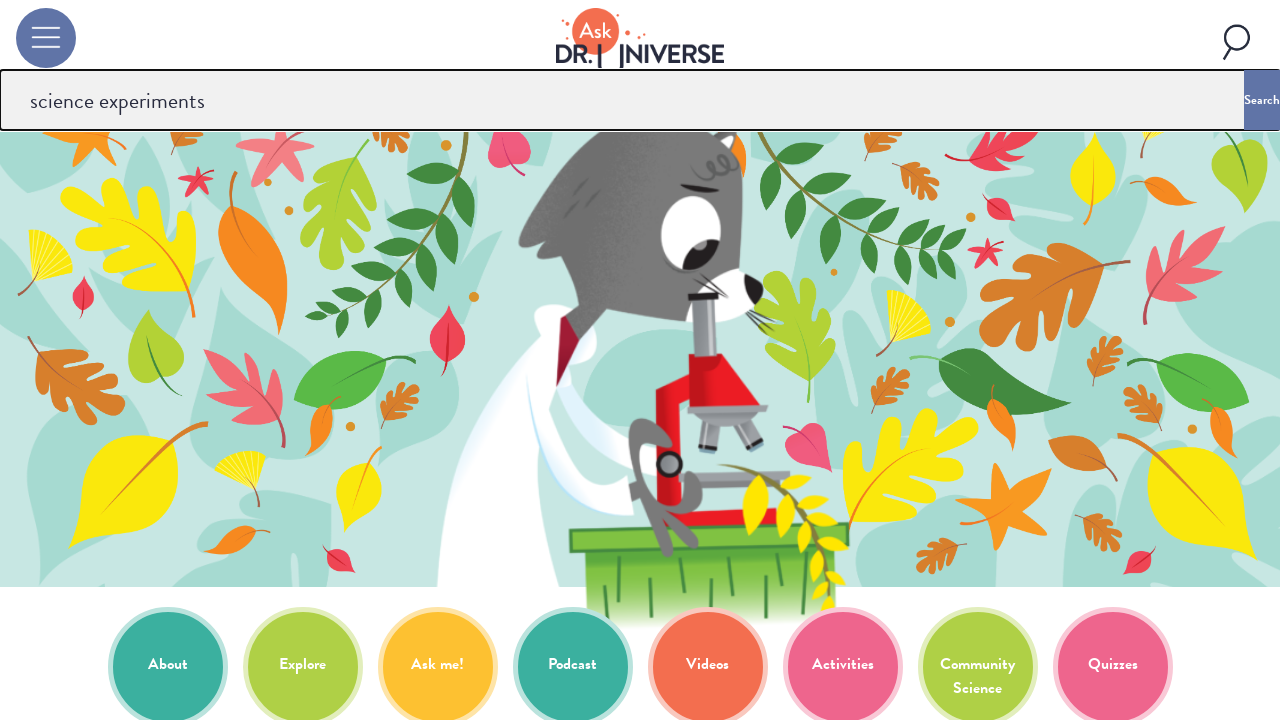

Pressed Enter to submit search on input[name='s']
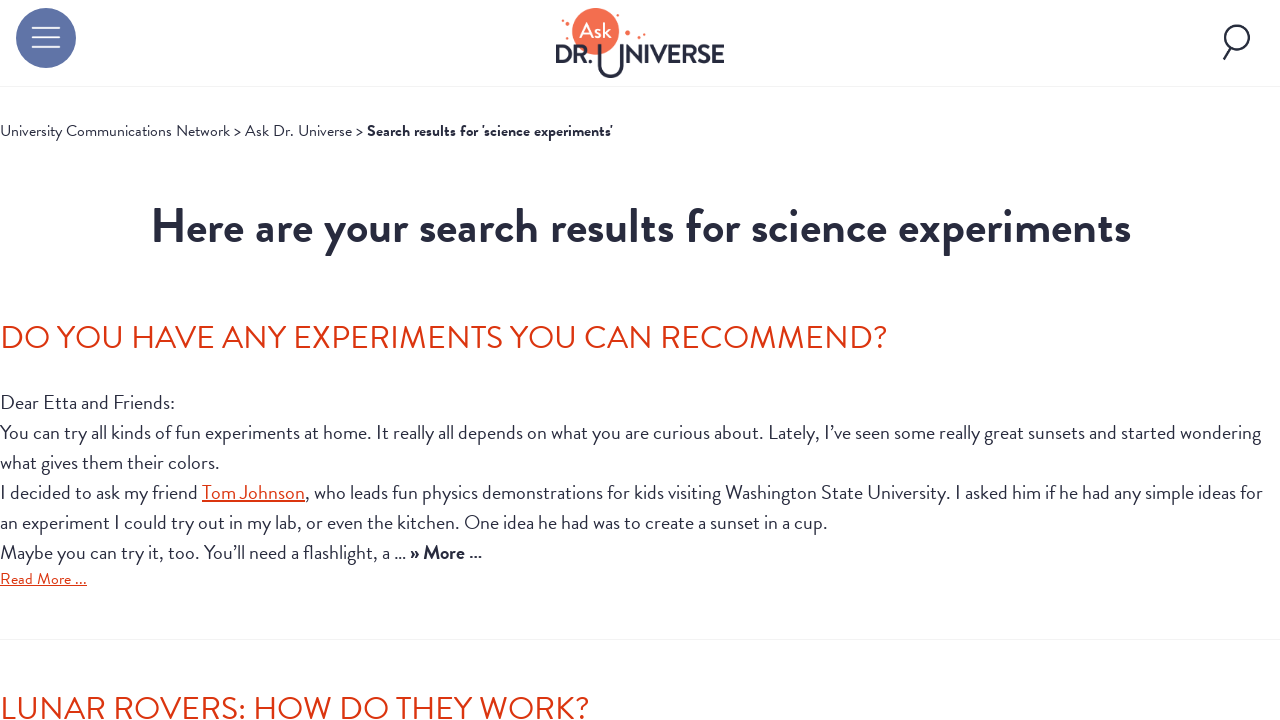

Search results loaded successfully
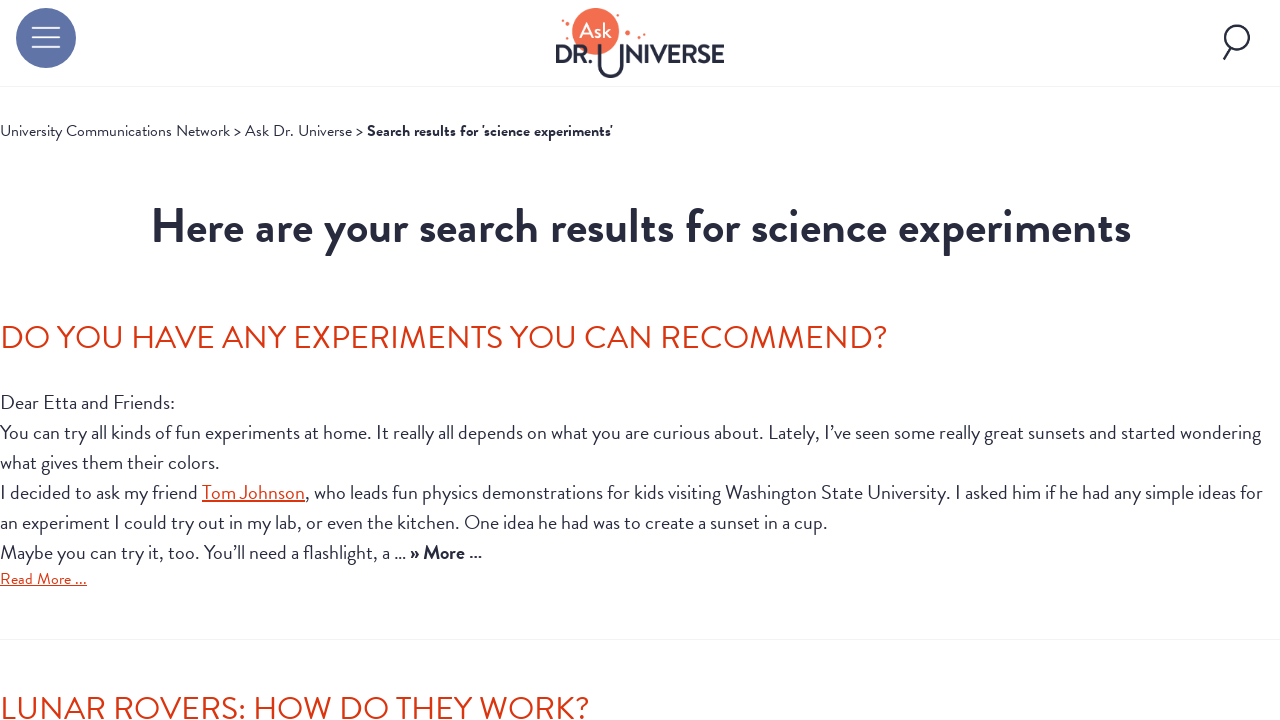

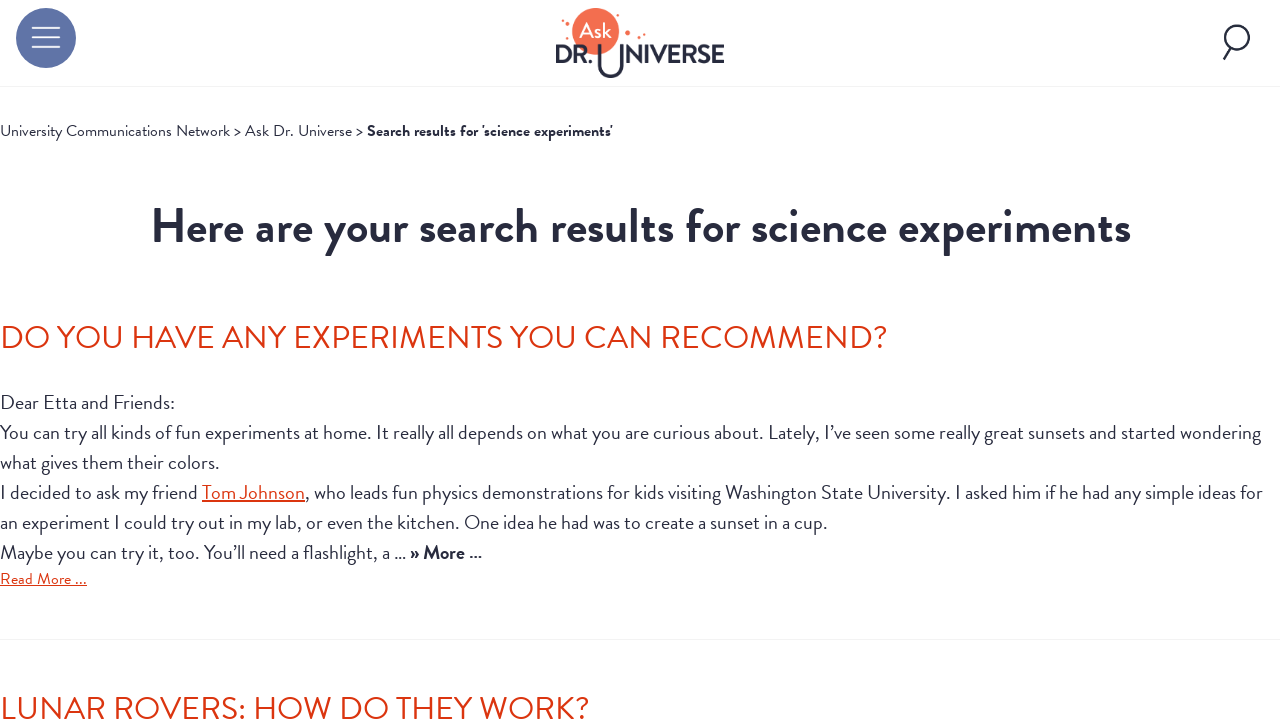